Navigates to MTG Stocks interests page and verifies that the card price table loads with data rows

Starting URL: https://www.mtgstocks.com/interests

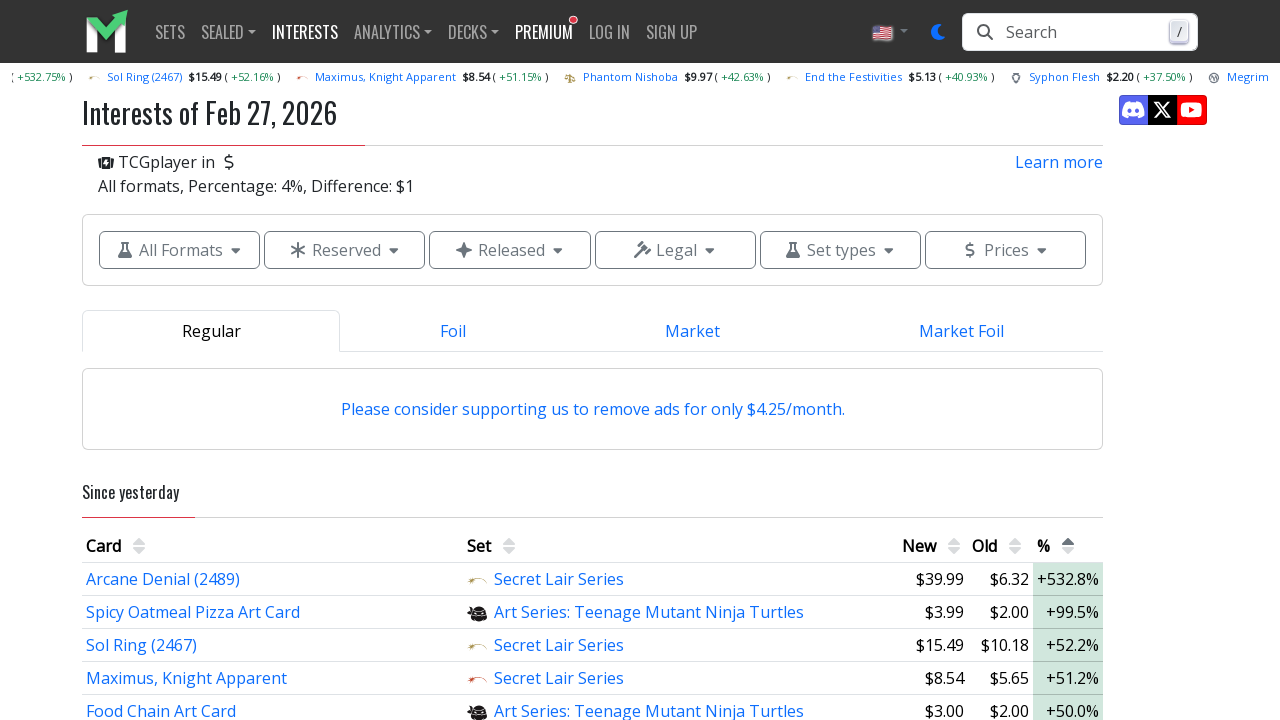

Waited for price table to load on MTG Stocks interests page
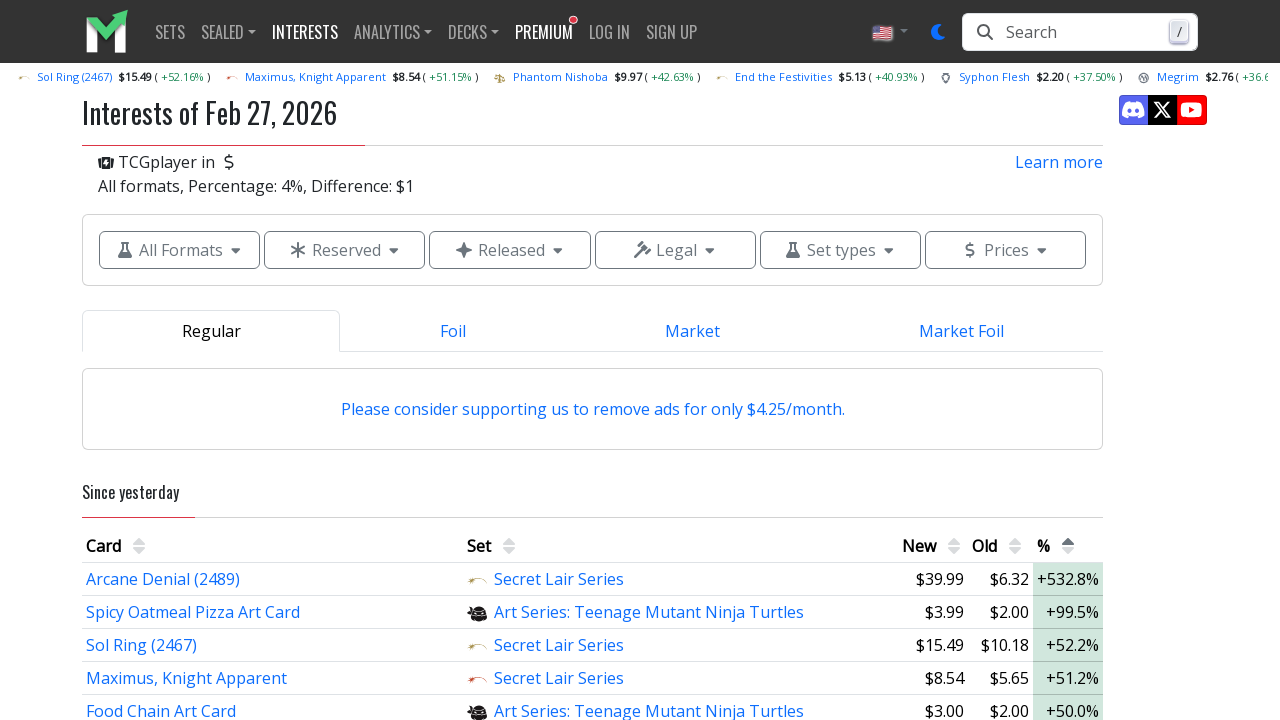

Verified card price table contains data rows
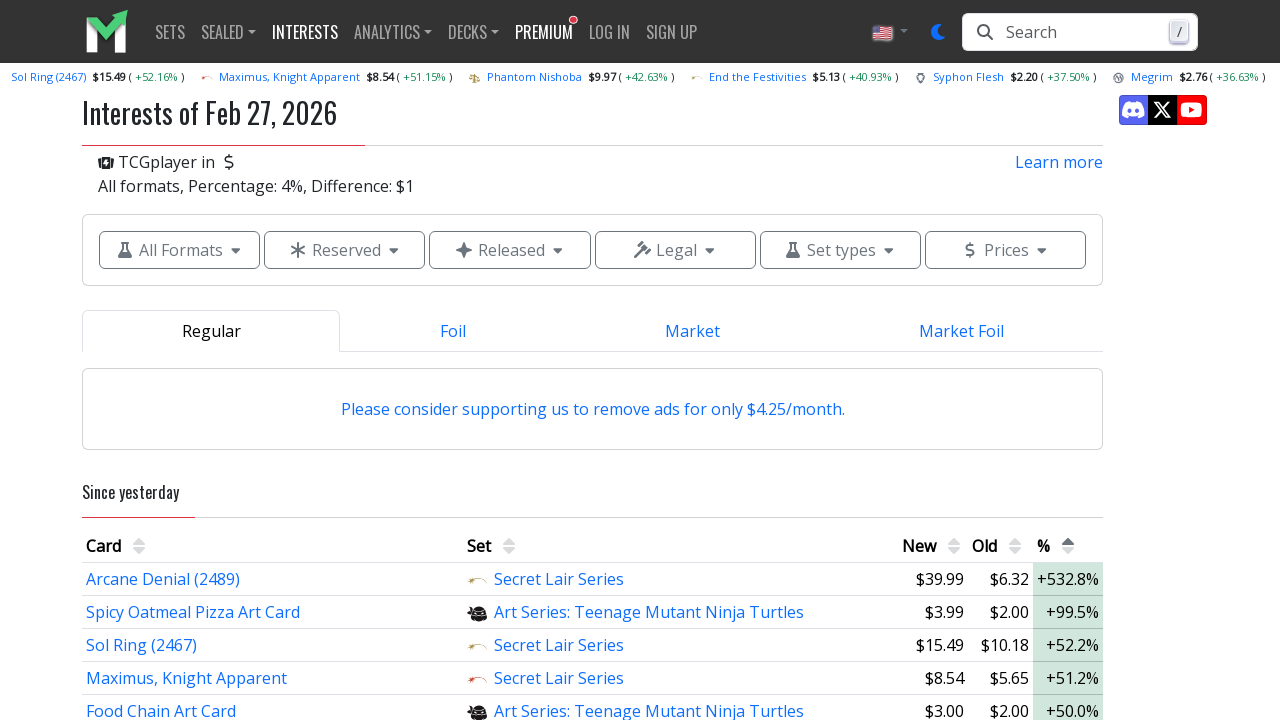

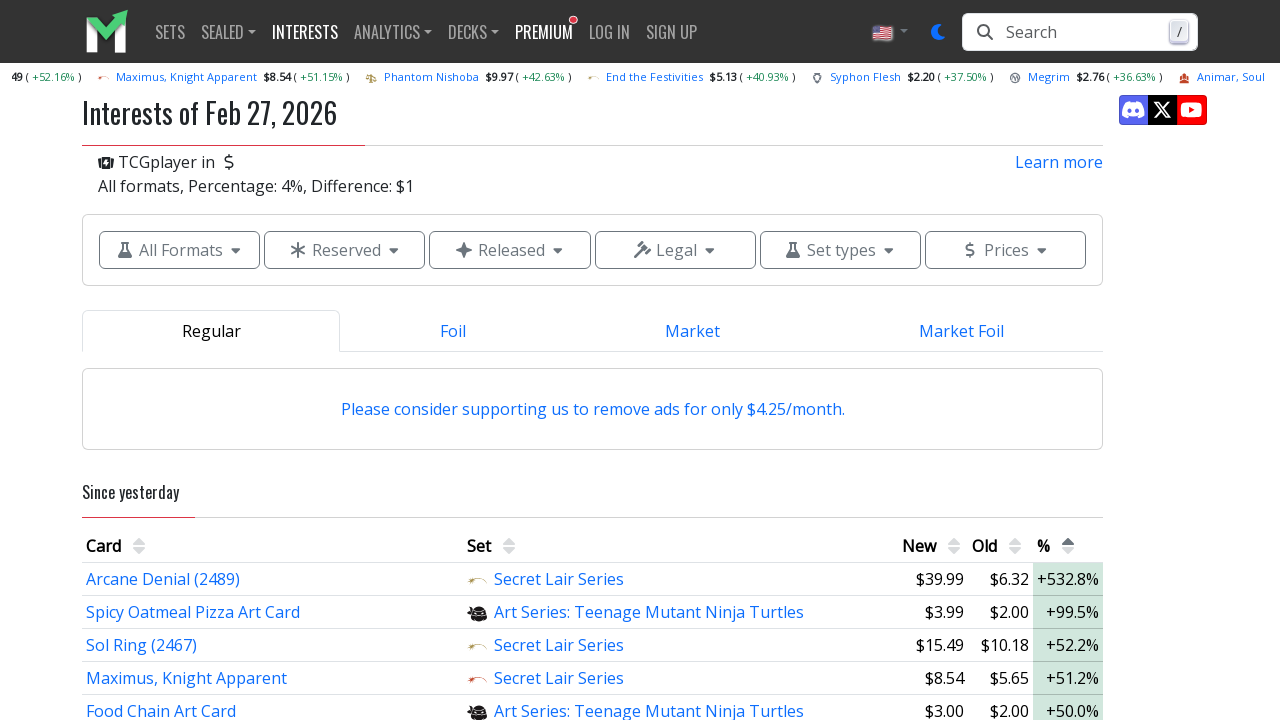